Tests navigation by clicking on the A/B Testing link and verifying the paragraph content loads on the destination page

Starting URL: https://practice.cydeo.com/

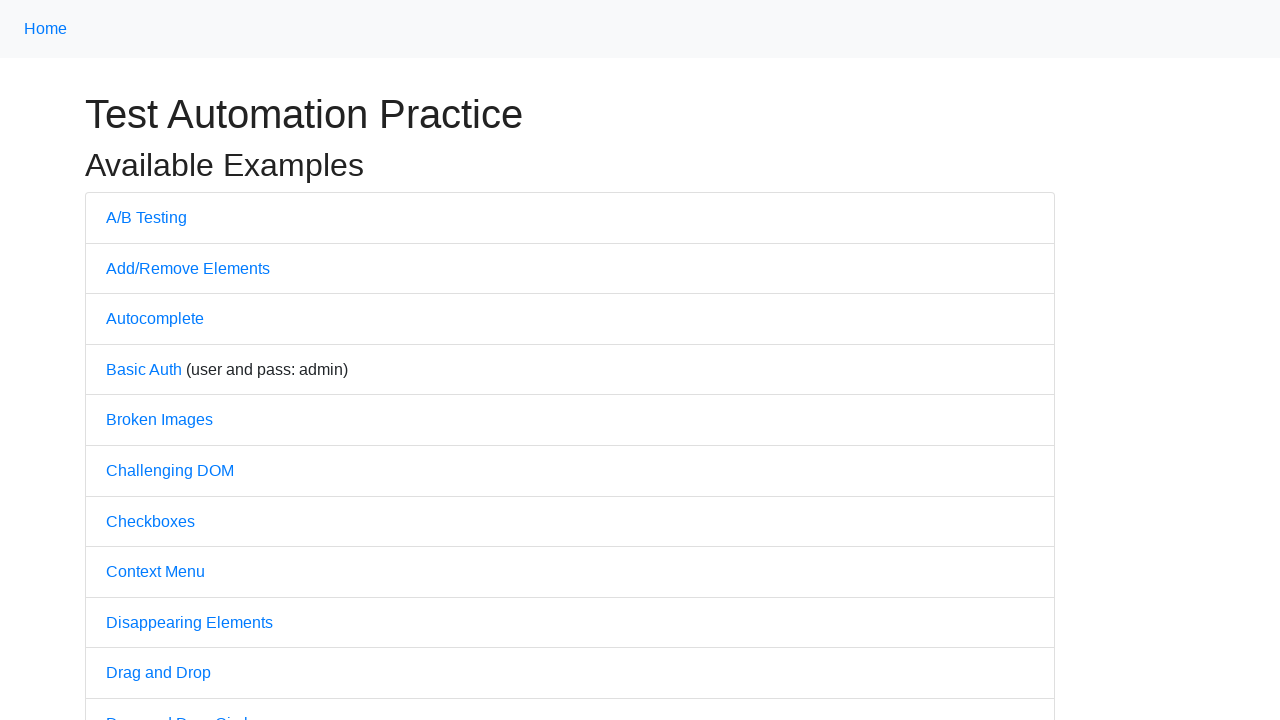

Clicked on the A/B Testing link at (146, 217) on text='A/B Testing'
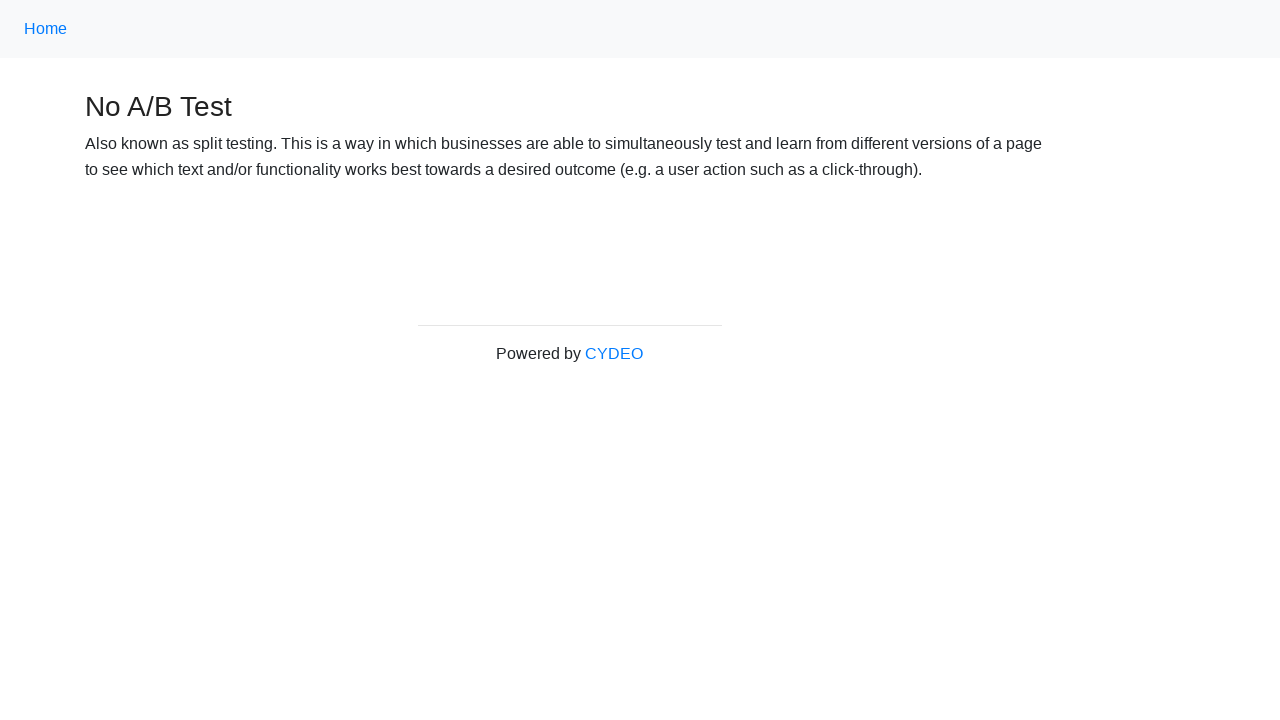

Waited for paragraph content to load on A/B Testing page
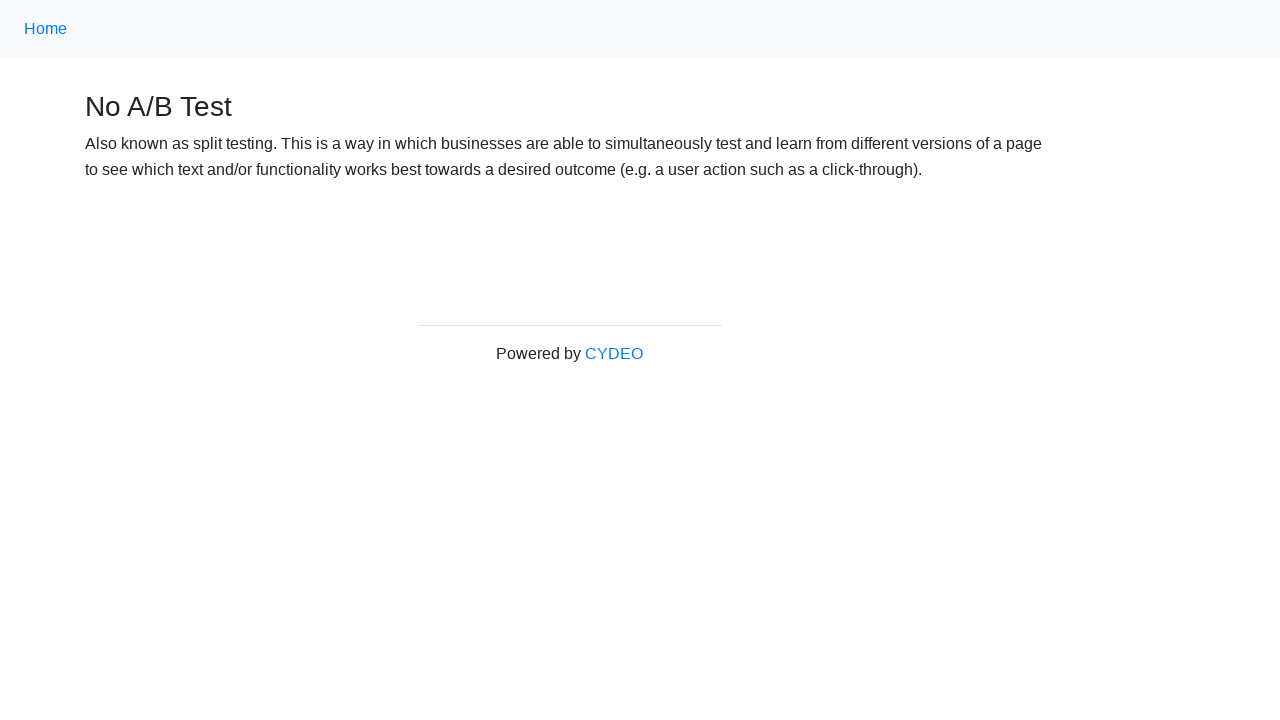

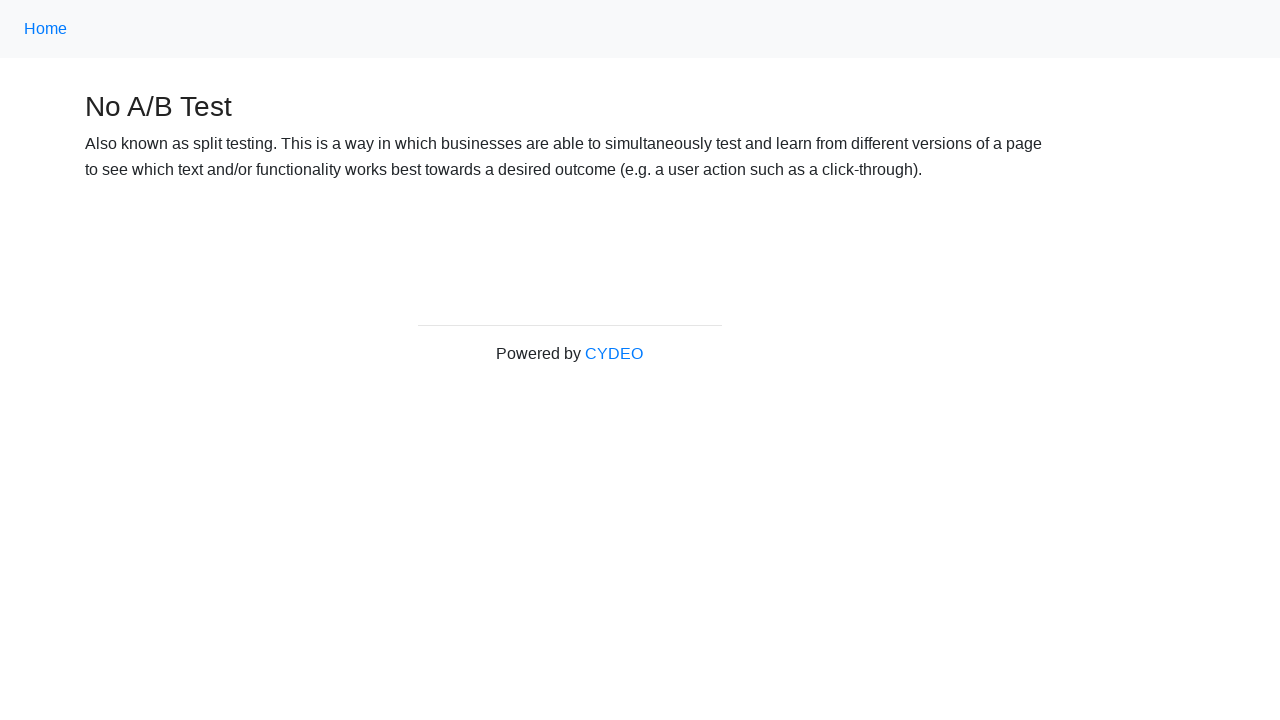